Tests navigation on a Fairmont hotel website by opening the hamburger menu, clicking on "Things To Do" section, and interacting with the resulting page.

Starting URL: https://fairmont.hudini.app/en/fairmont-makkah-clock-royal-tower/

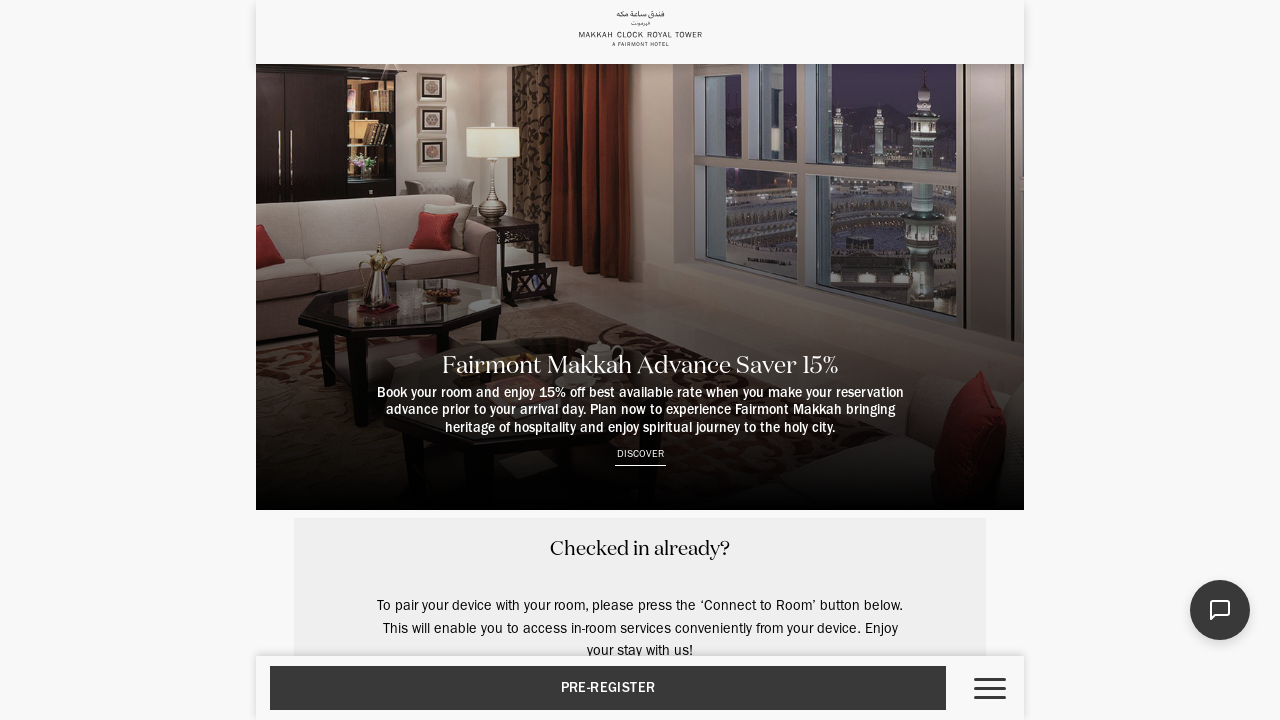

Clicked hamburger menu to open navigation at (990, 688) on .hamburger-react
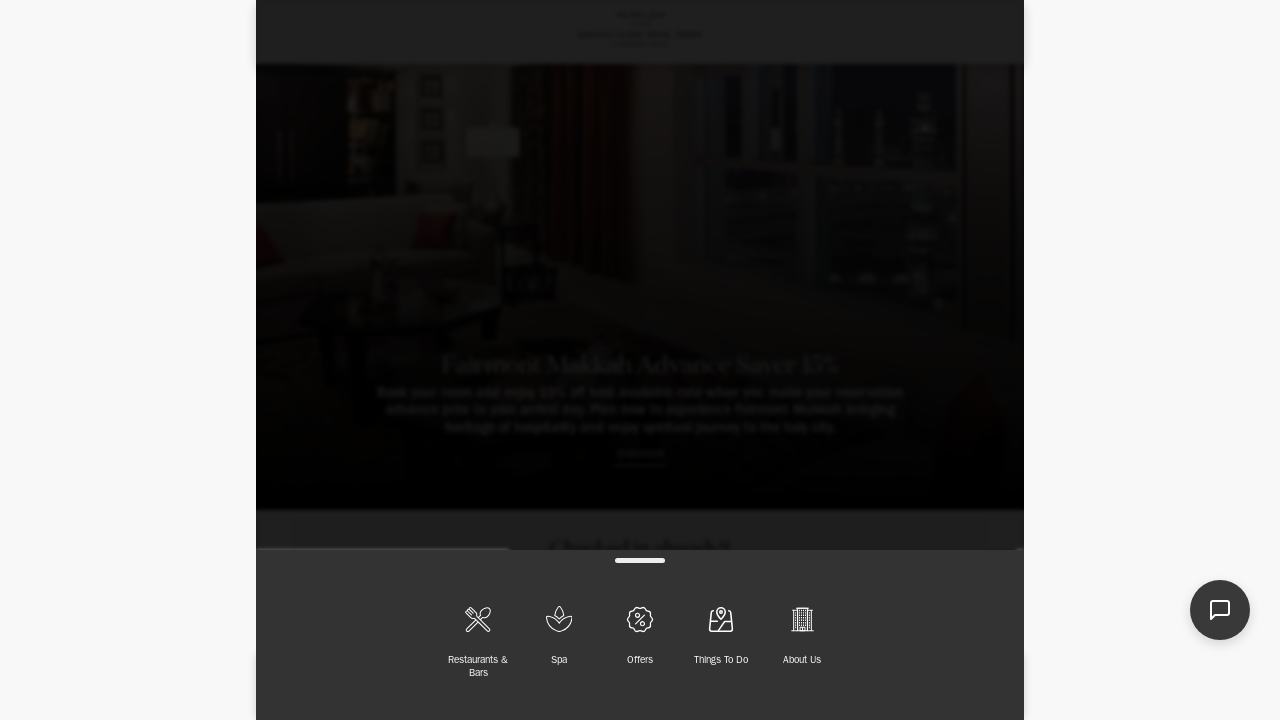

Clicked on 'Things To Do' menu item at (721, 668) on p >> internal:has-text="Things To Do"i
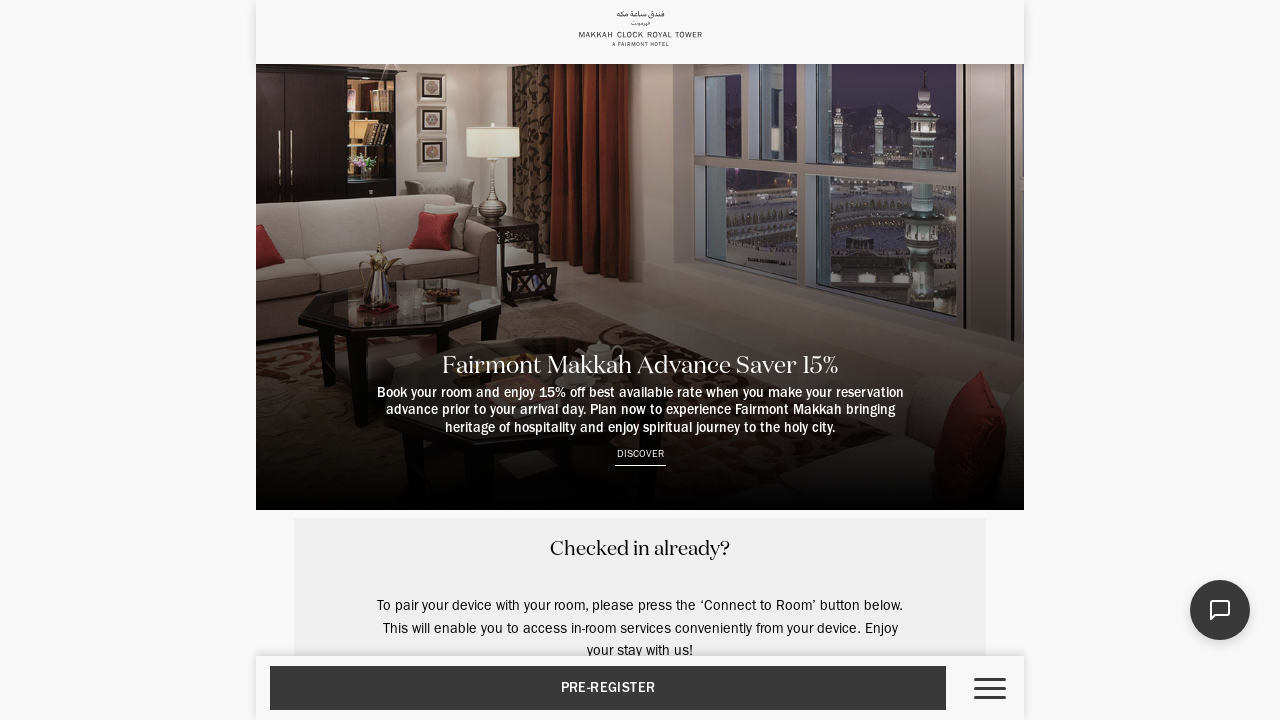

Clicked button to interact with Things To Do content at (608, 688) on xpath=//button[@id=':r5:']
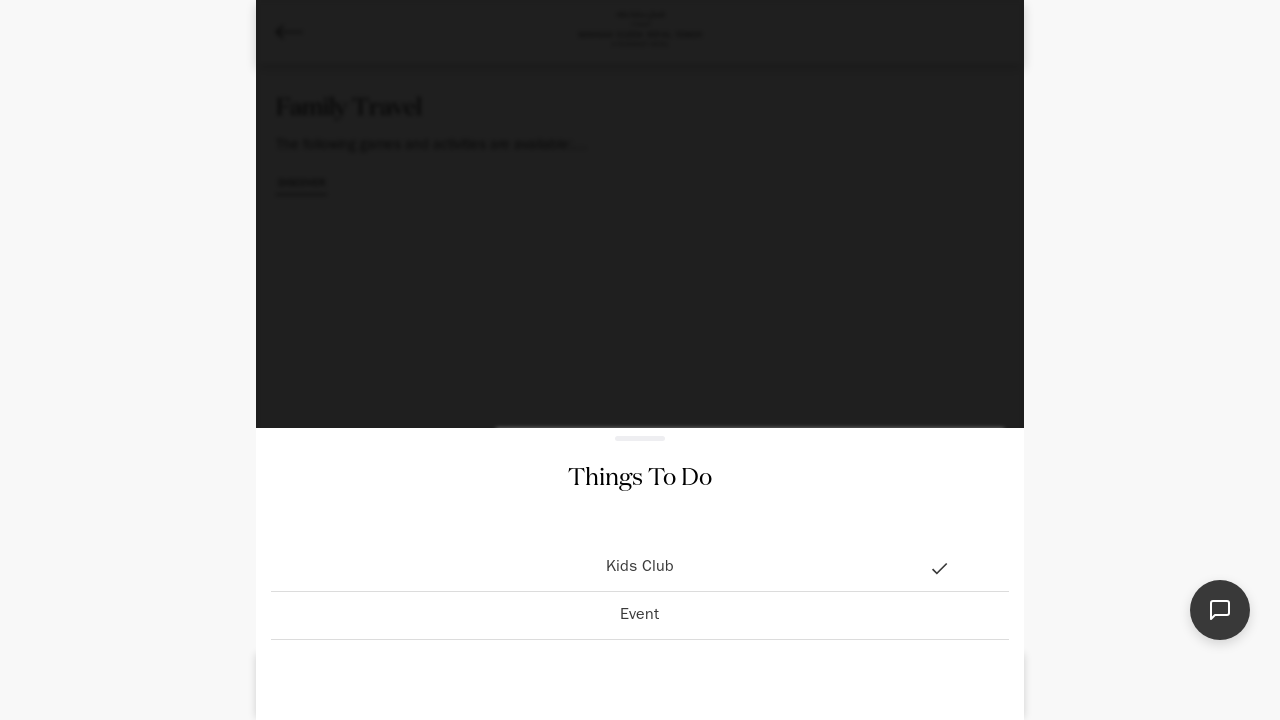

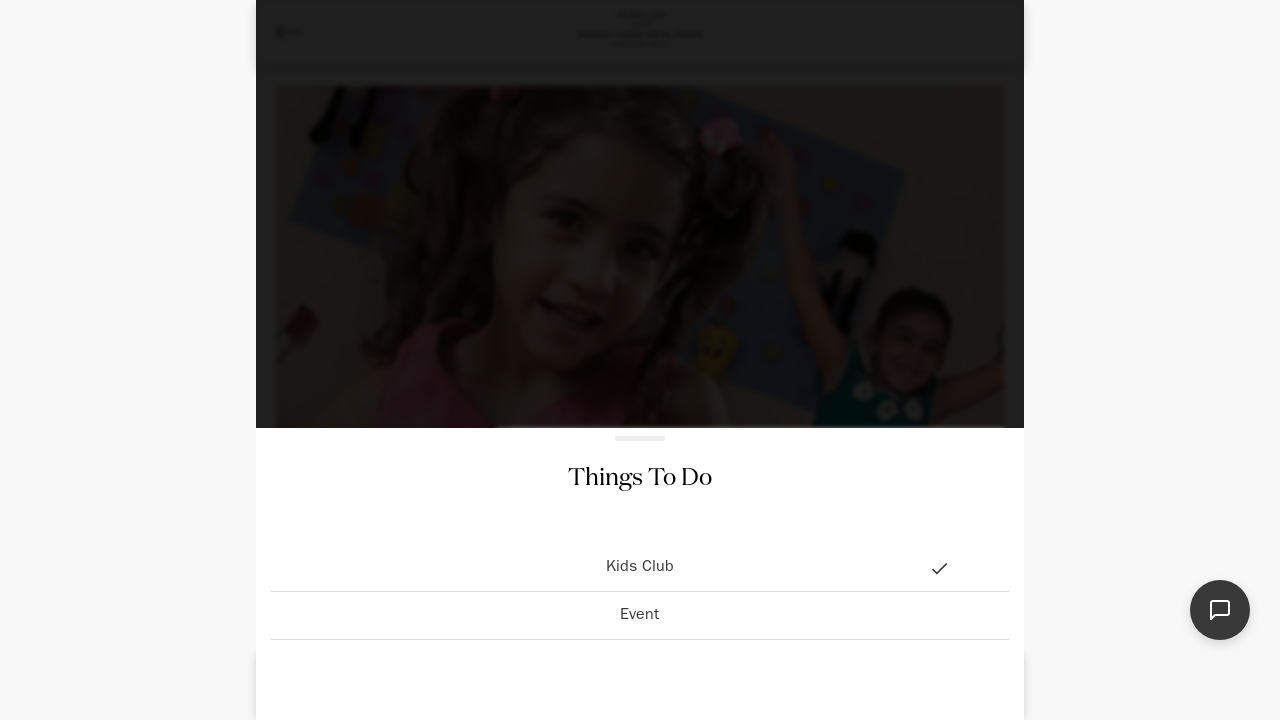